Tests right-click context menu action on an element

Starting URL: https://testautomationpractice.blogspot.com/

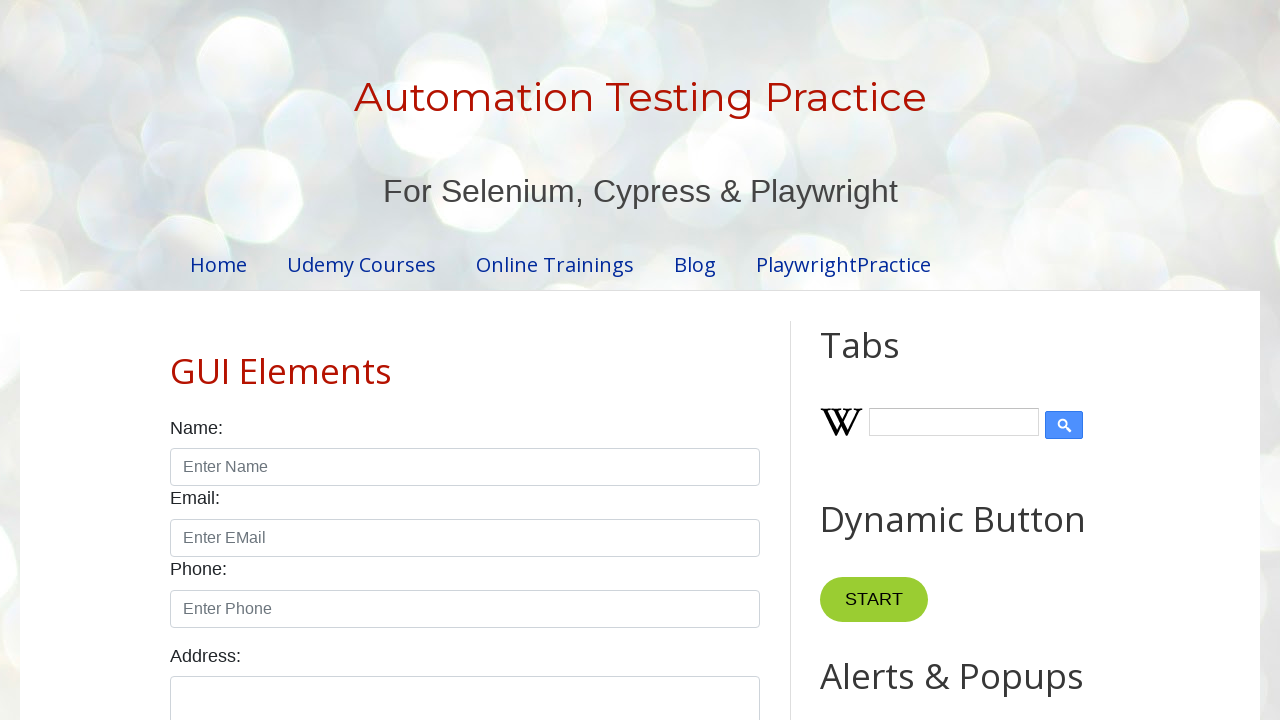

Right-clicked on the name input field to open context menu at (465, 467) on #name
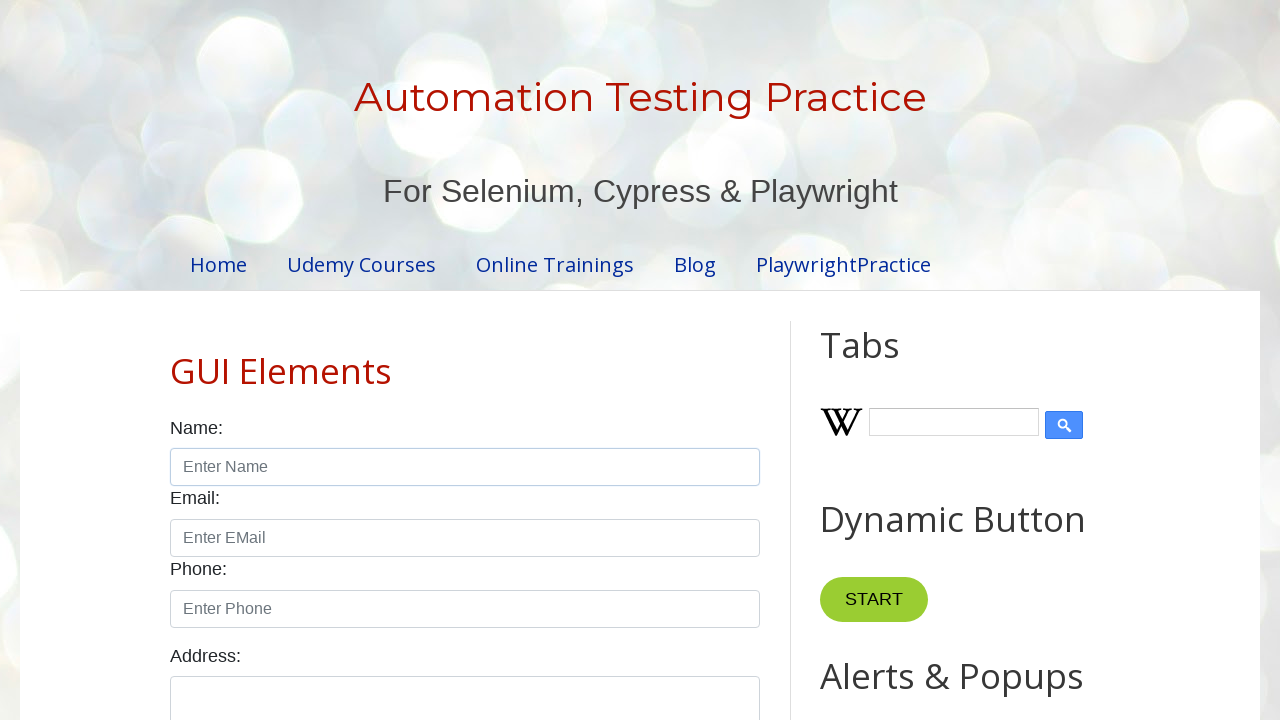

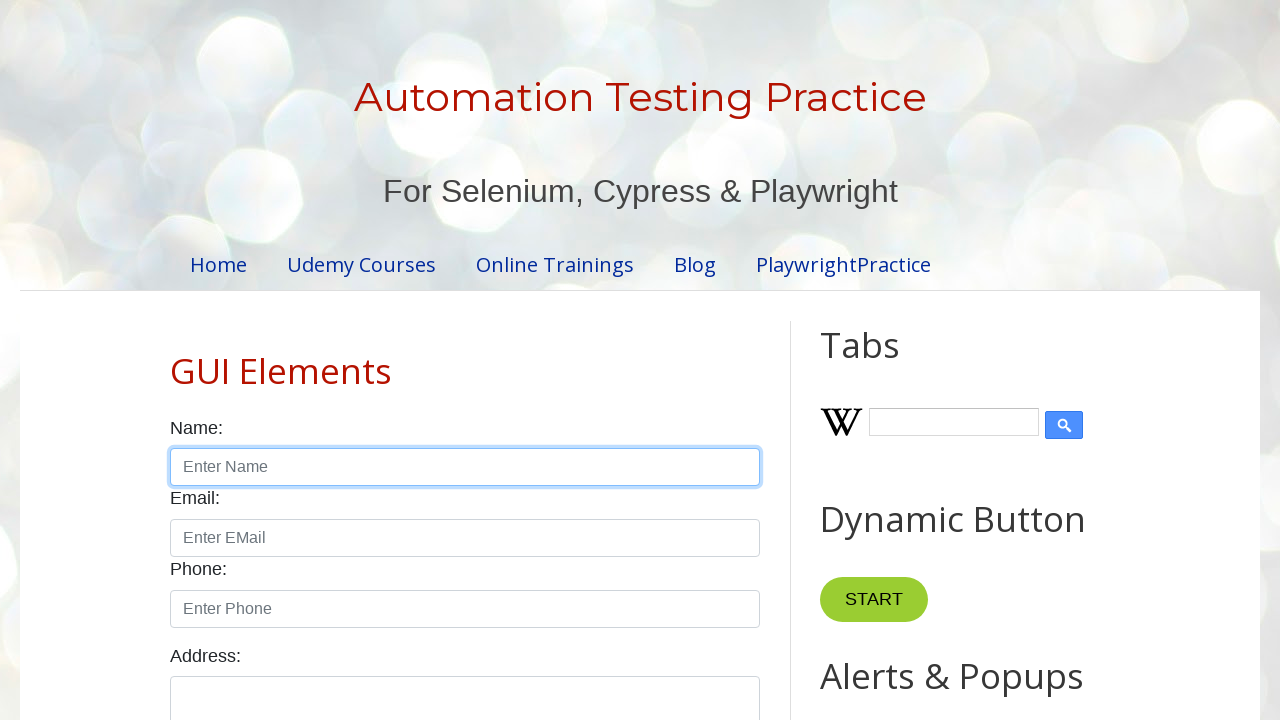